Tests new tab functionality by clicking a button that opens a new tab, switching to the new tab, and verifying the heading text on the new page.

Starting URL: https://demoqa.com/browser-windows

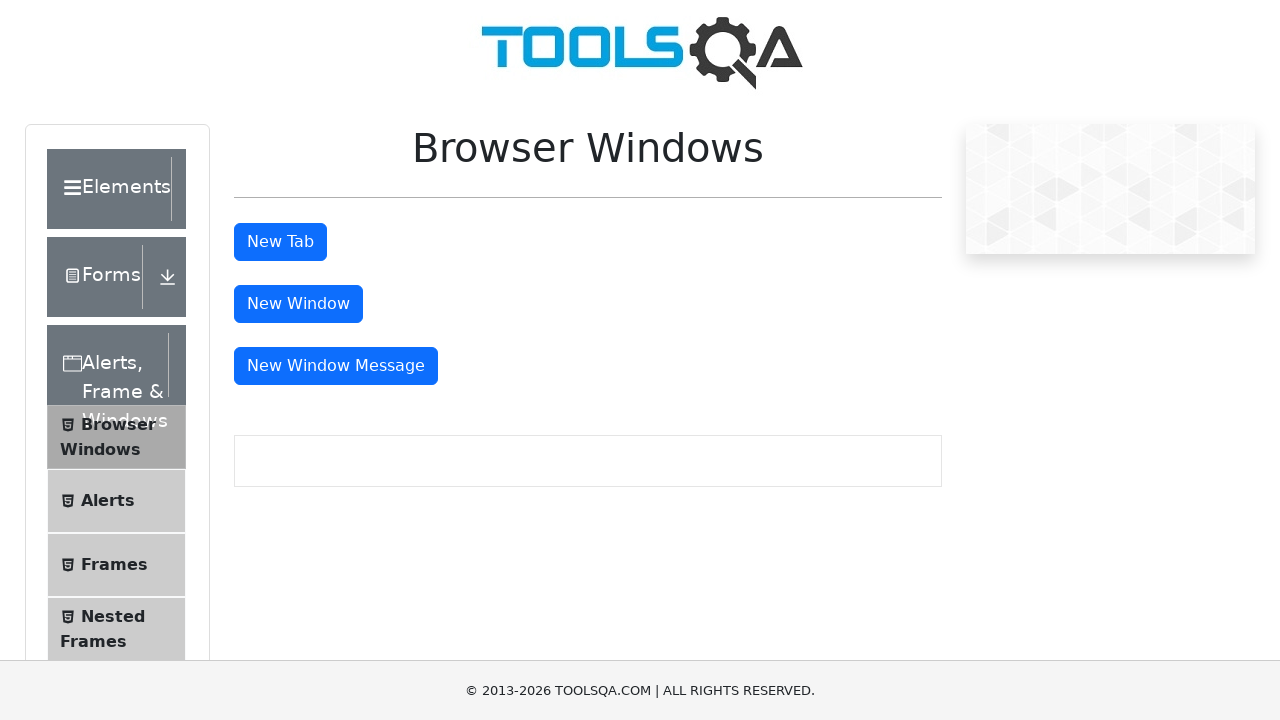

Clicked tab button to open new tab at (280, 242) on #tabButton
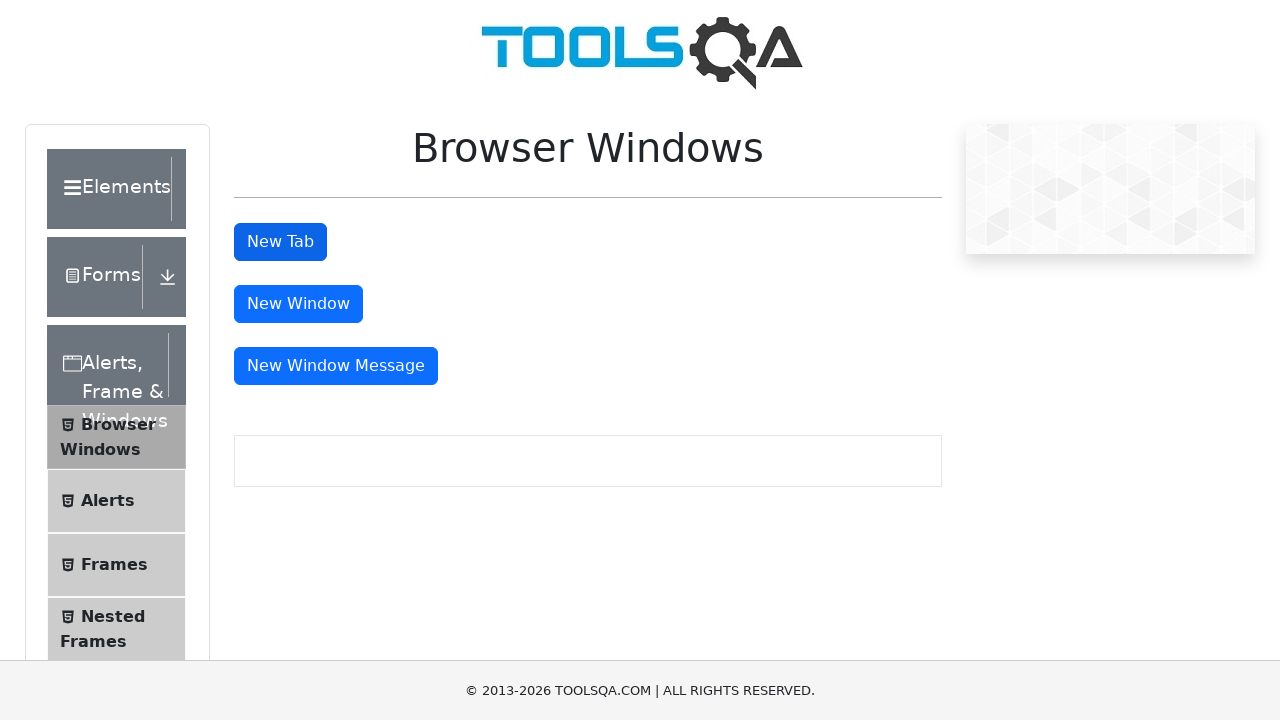

Clicked tab button and captured new page context at (280, 242) on #tabButton
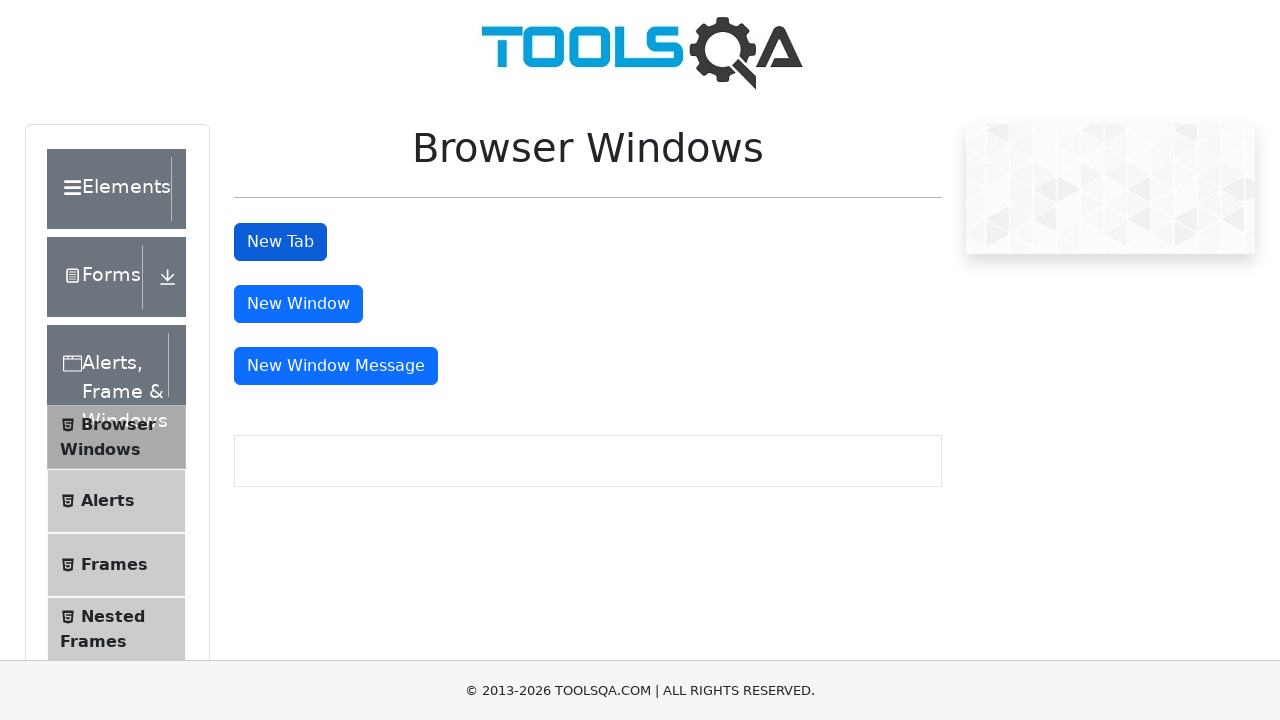

Retrieved new page object from context
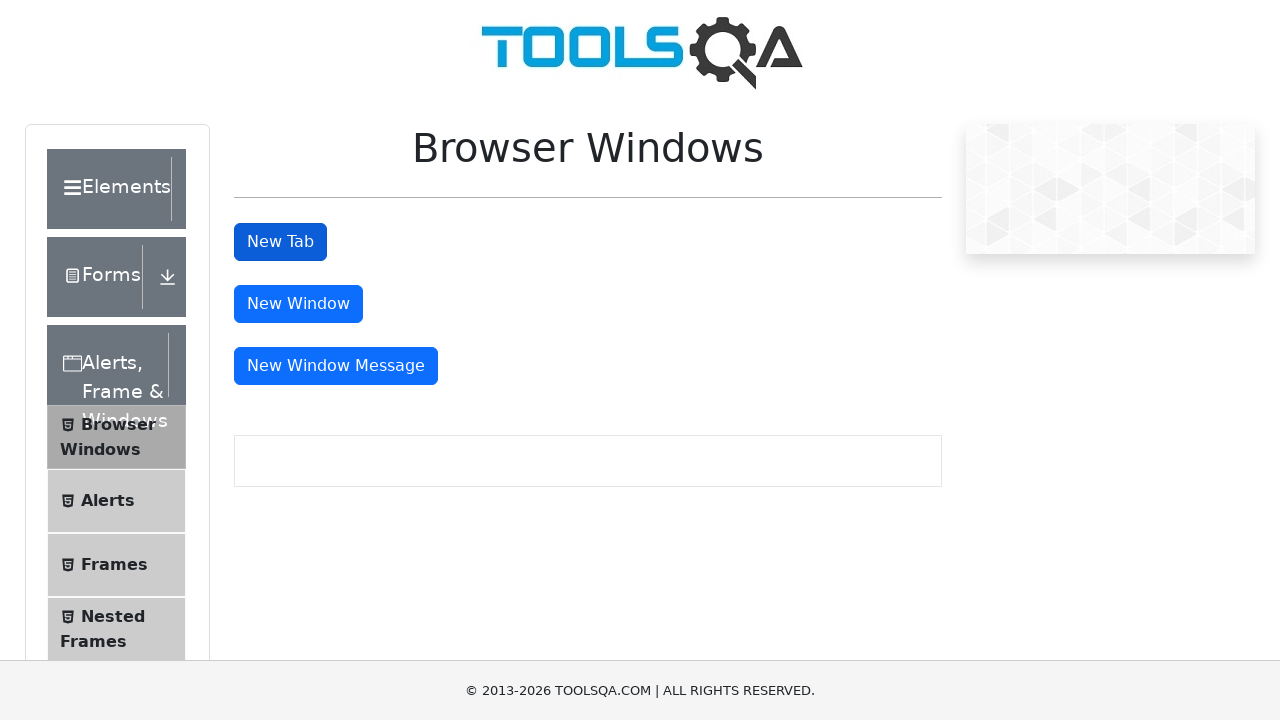

Waited for new page to load
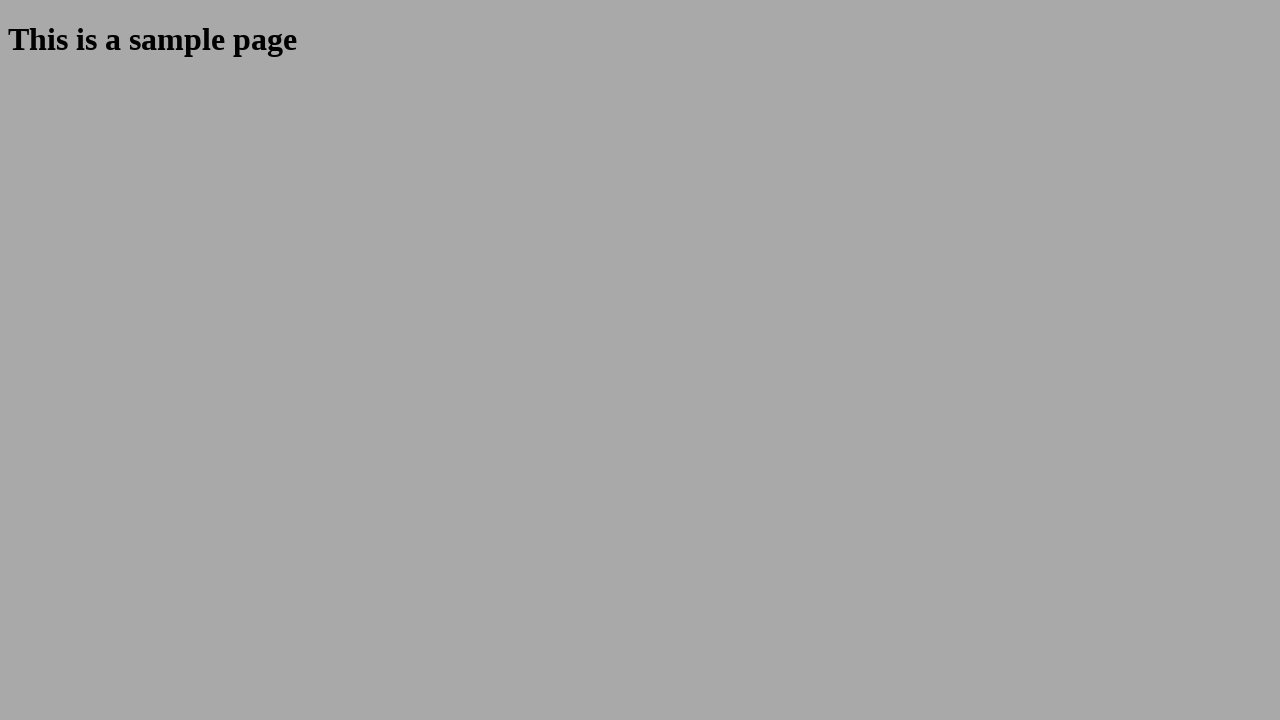

Located h1 heading element on new page
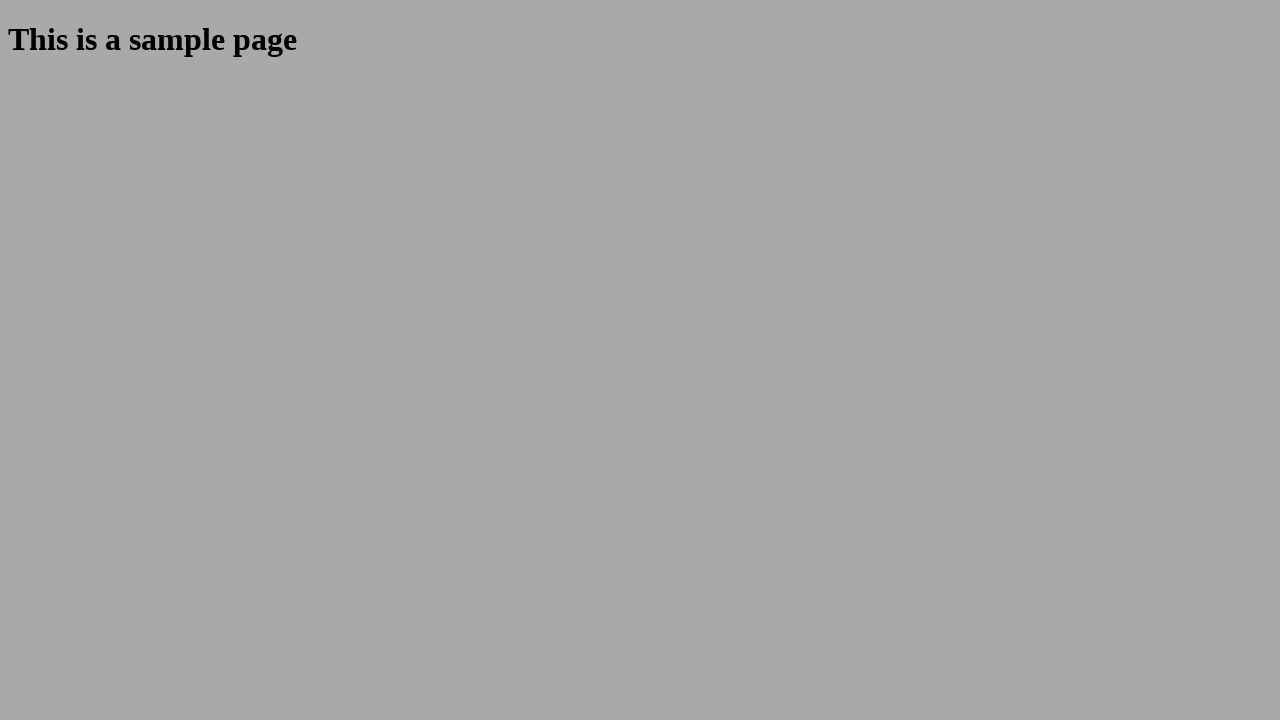

Verified heading text is 'This is a sample page'
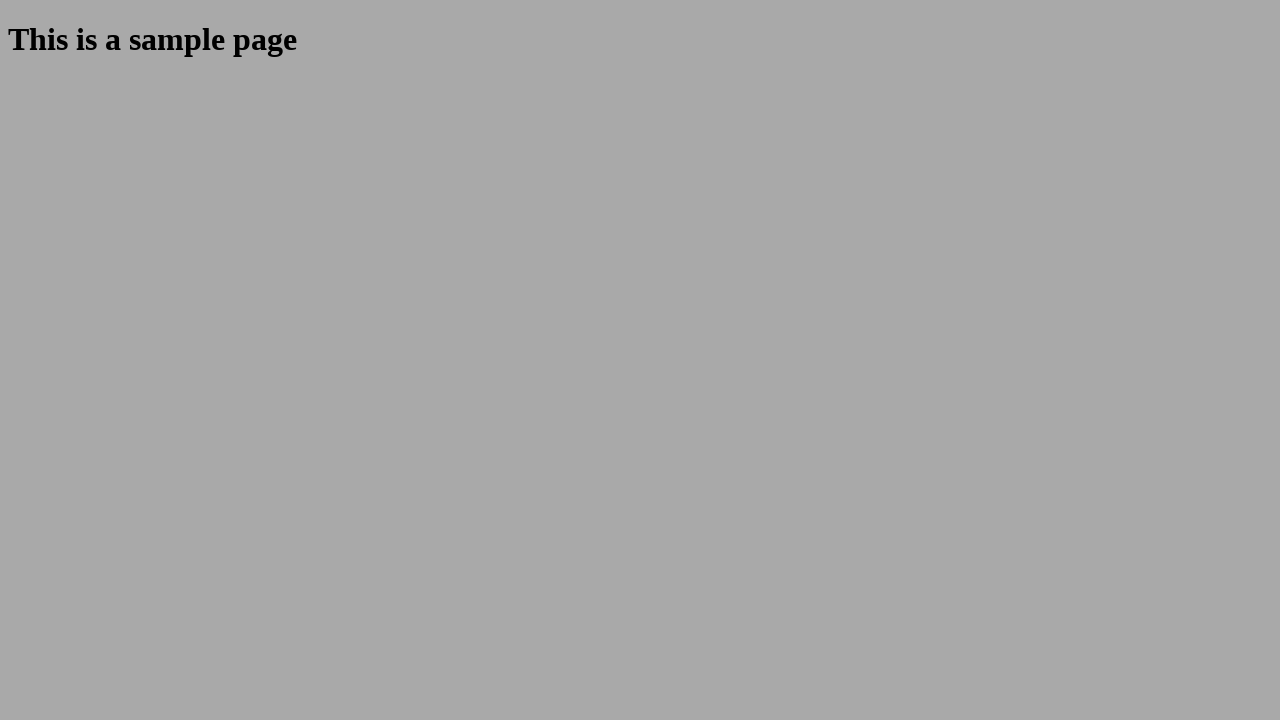

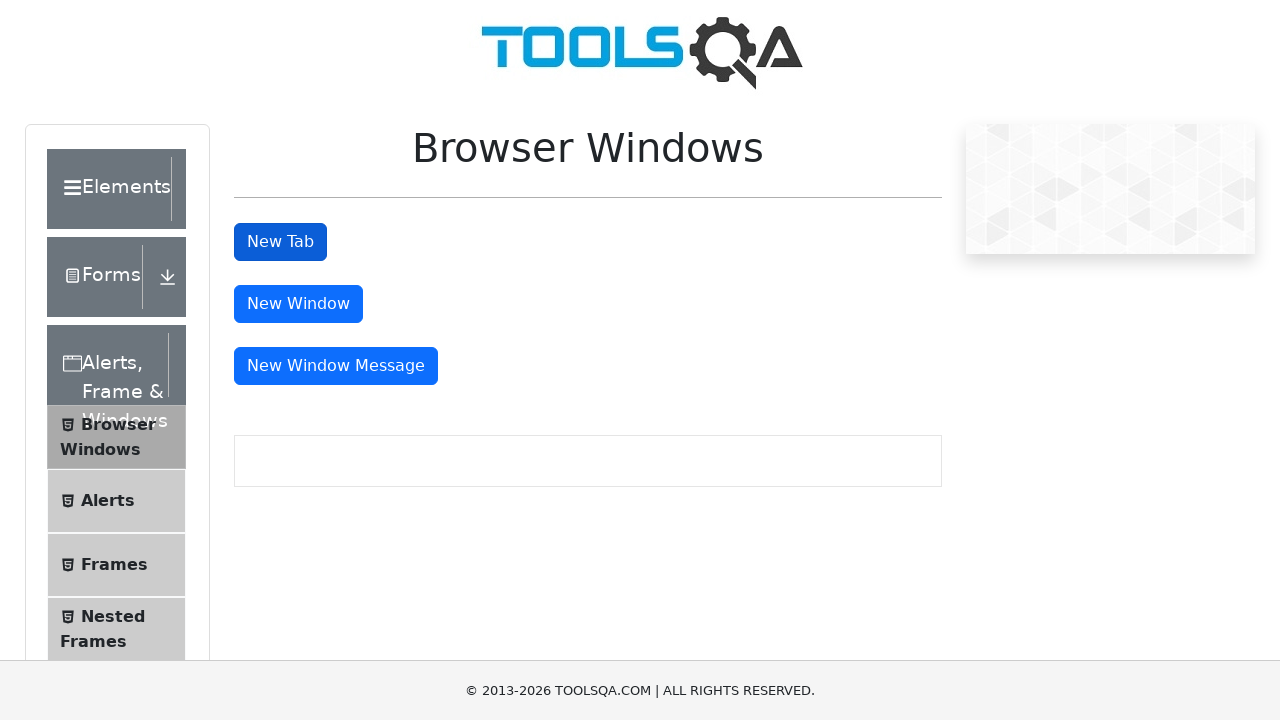